Tests confirm dialog alert handling by clicking a button to trigger the alert, dismissing it, and verifying the result shows the cancel action was taken

Starting URL: https://www.leafground.com/alert.xhtml

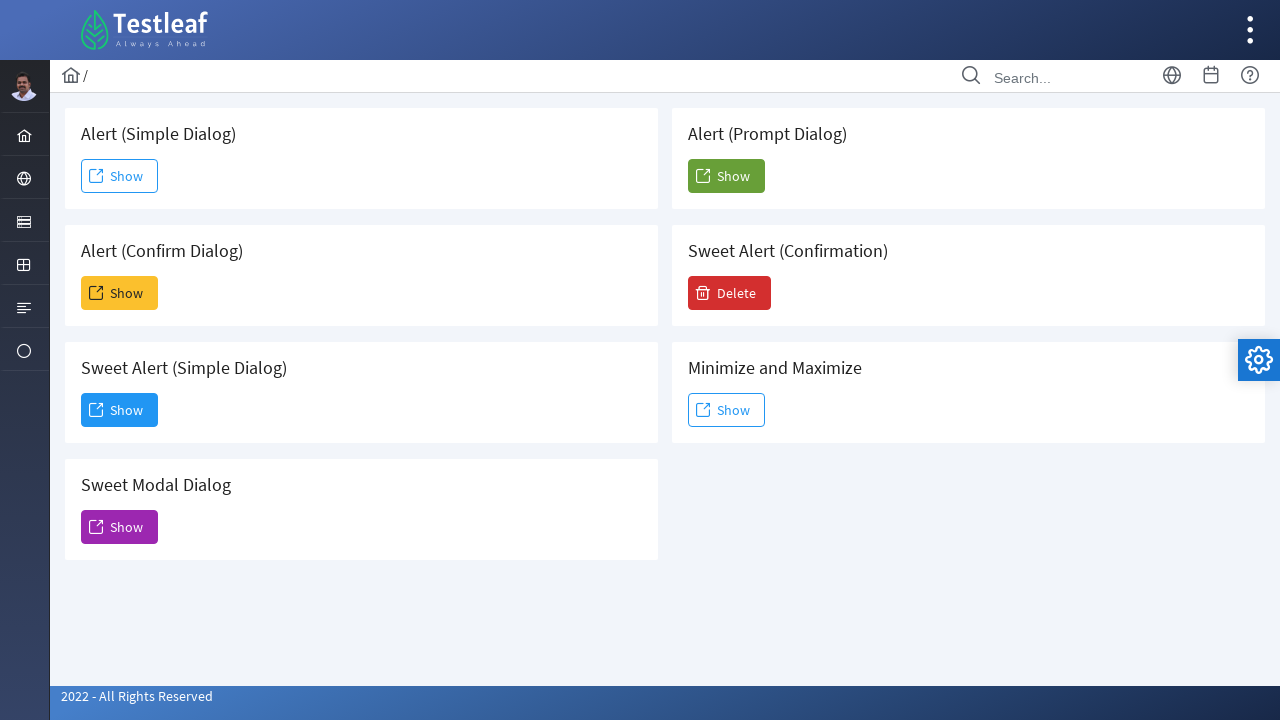

Clicked show button for Confirm Dialog alert at (96, 293) on xpath=//h5[text()=' Alert (Confirm Dialog)']/following::span
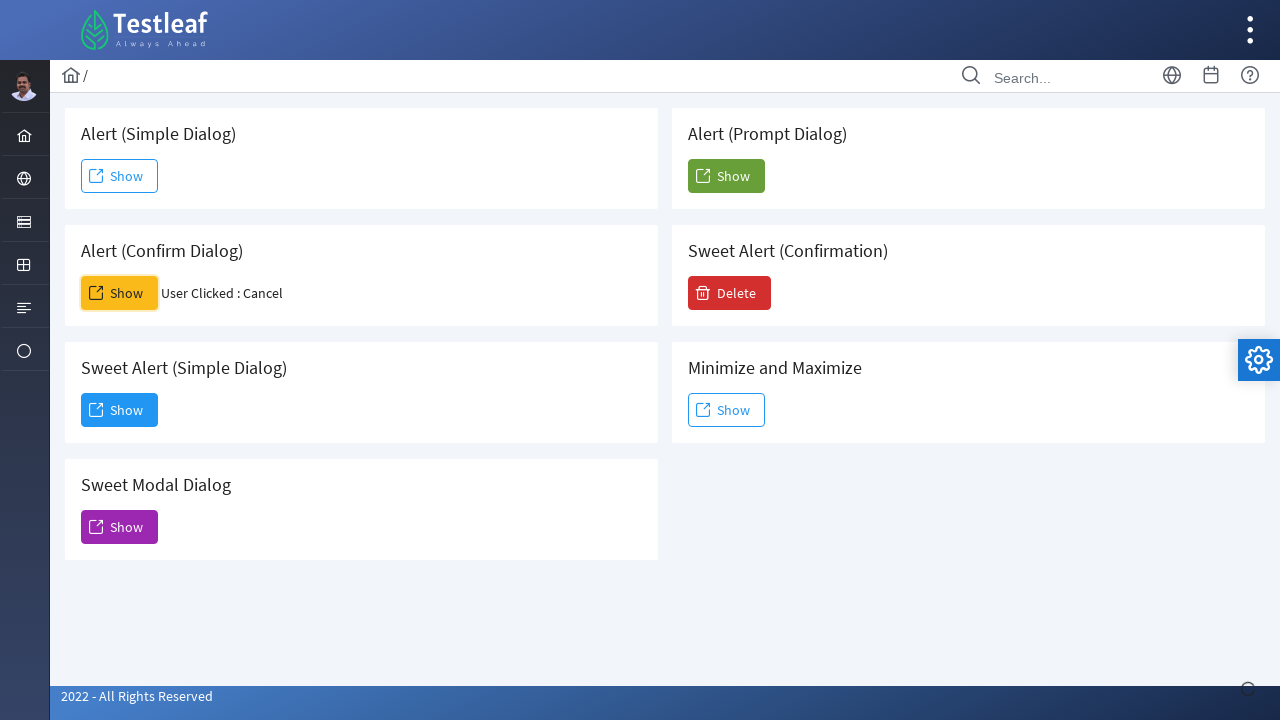

Registered dialog event handler to dismiss confirm dialog
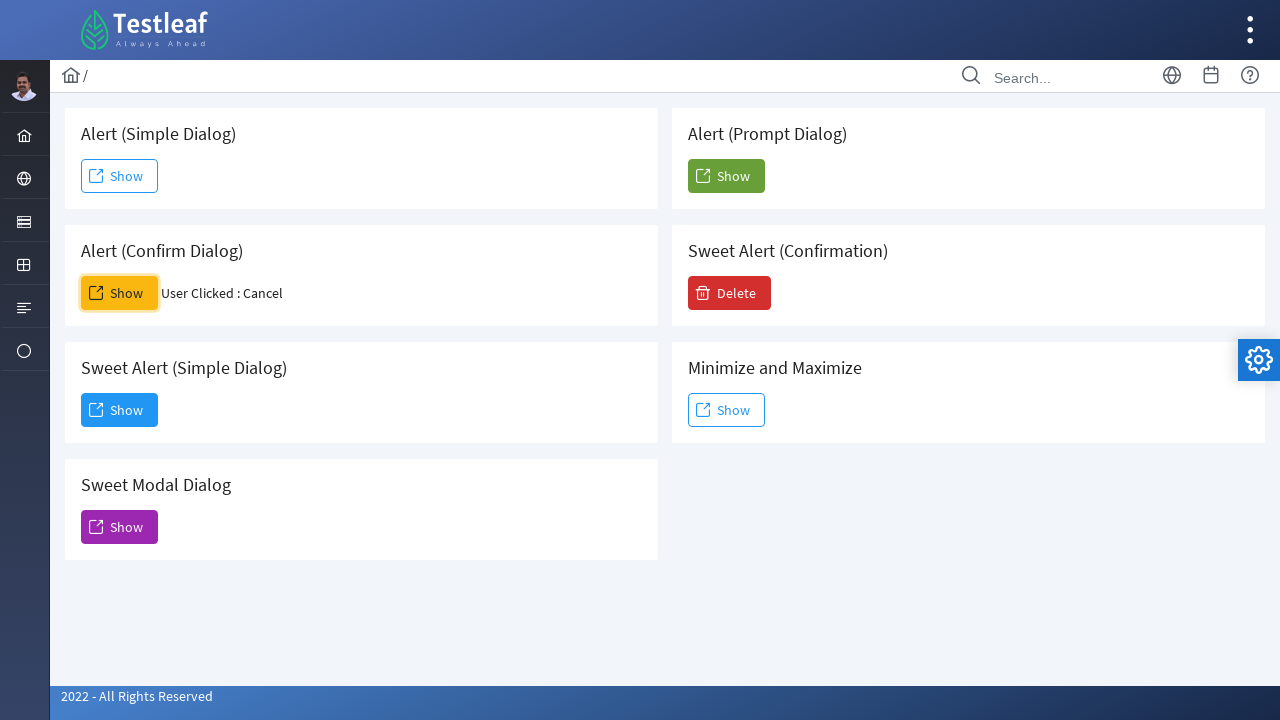

Waited 500ms for dialog handling
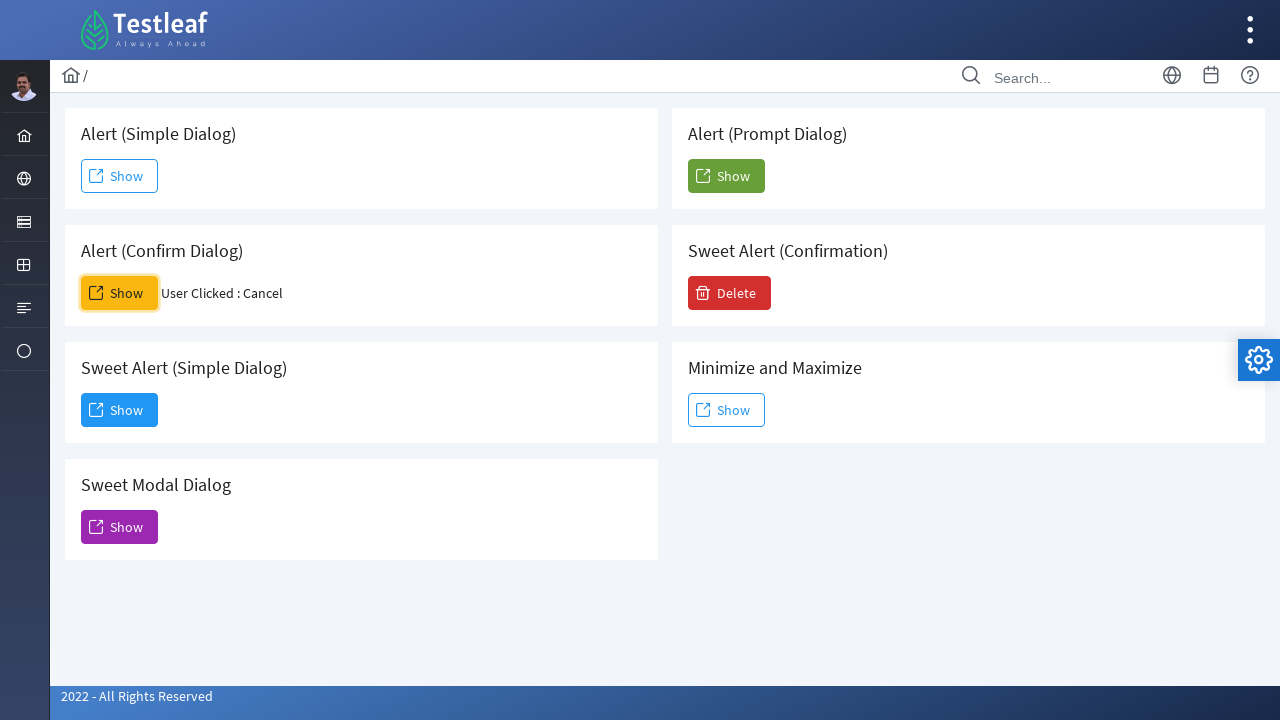

Clicked show button again to trigger confirm dialog with handler active at (96, 293) on xpath=//h5[text()=' Alert (Confirm Dialog)']/following::span
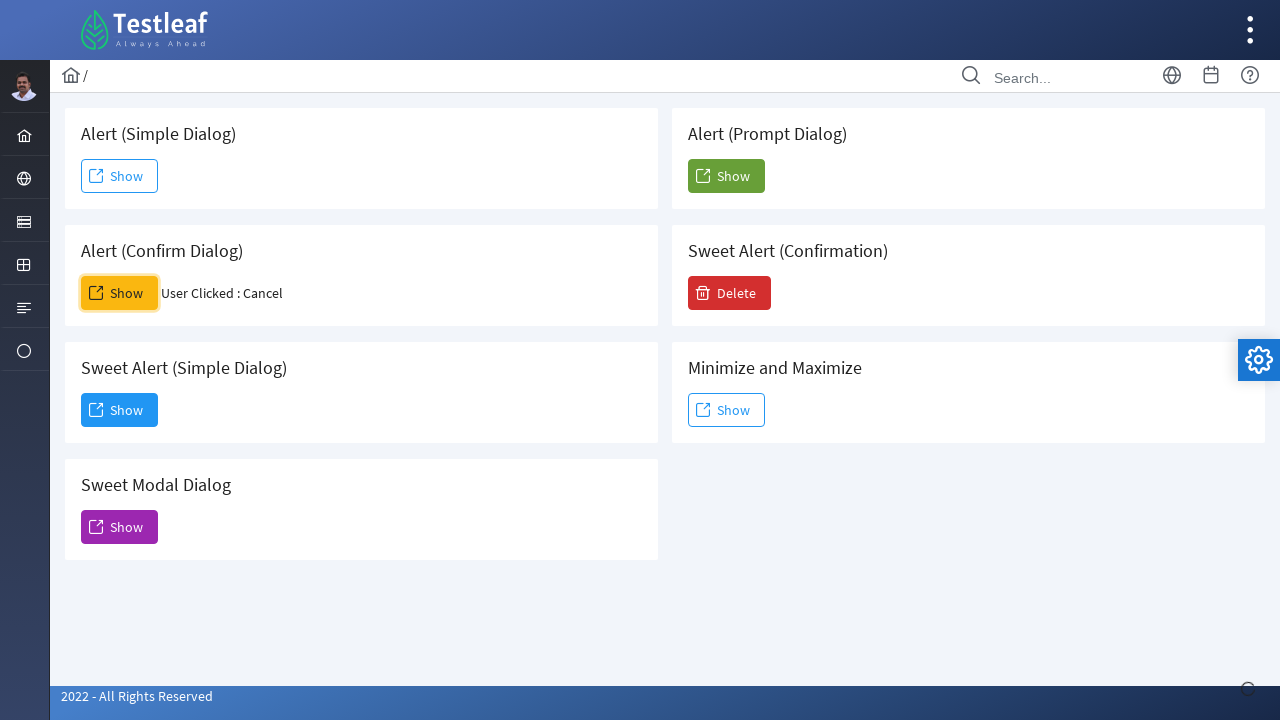

Result element loaded after dismissing confirm dialog
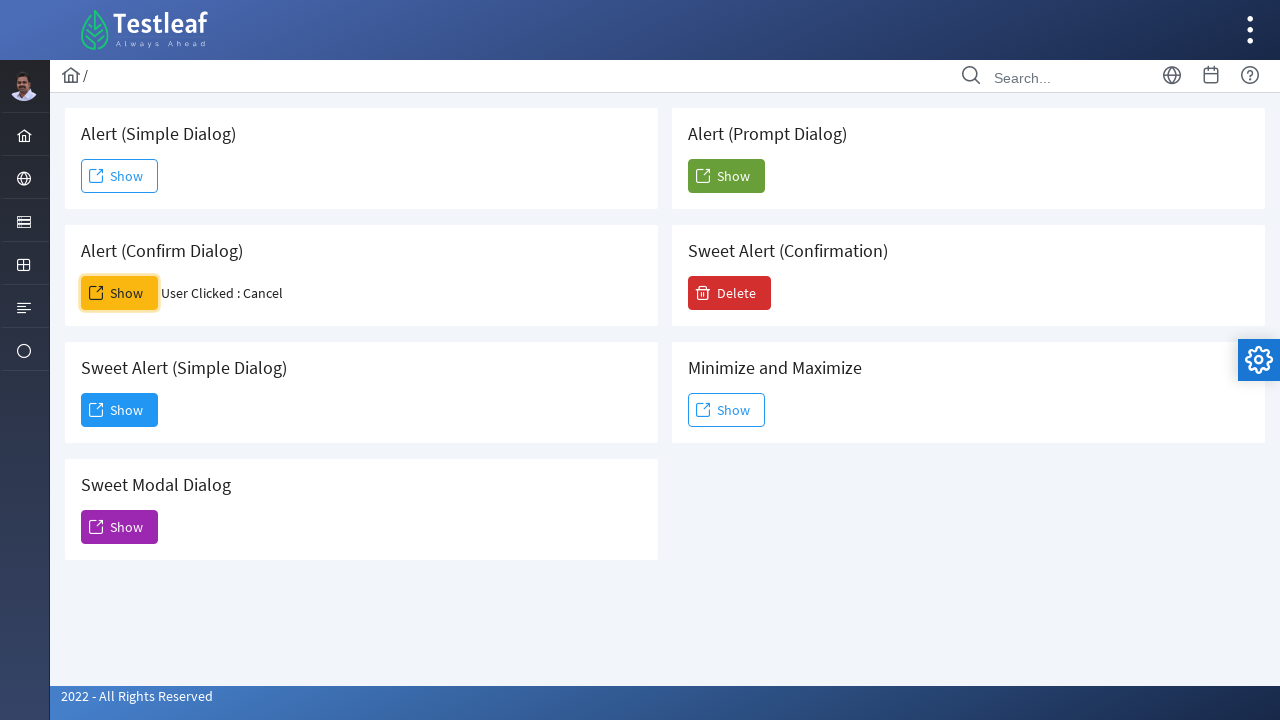

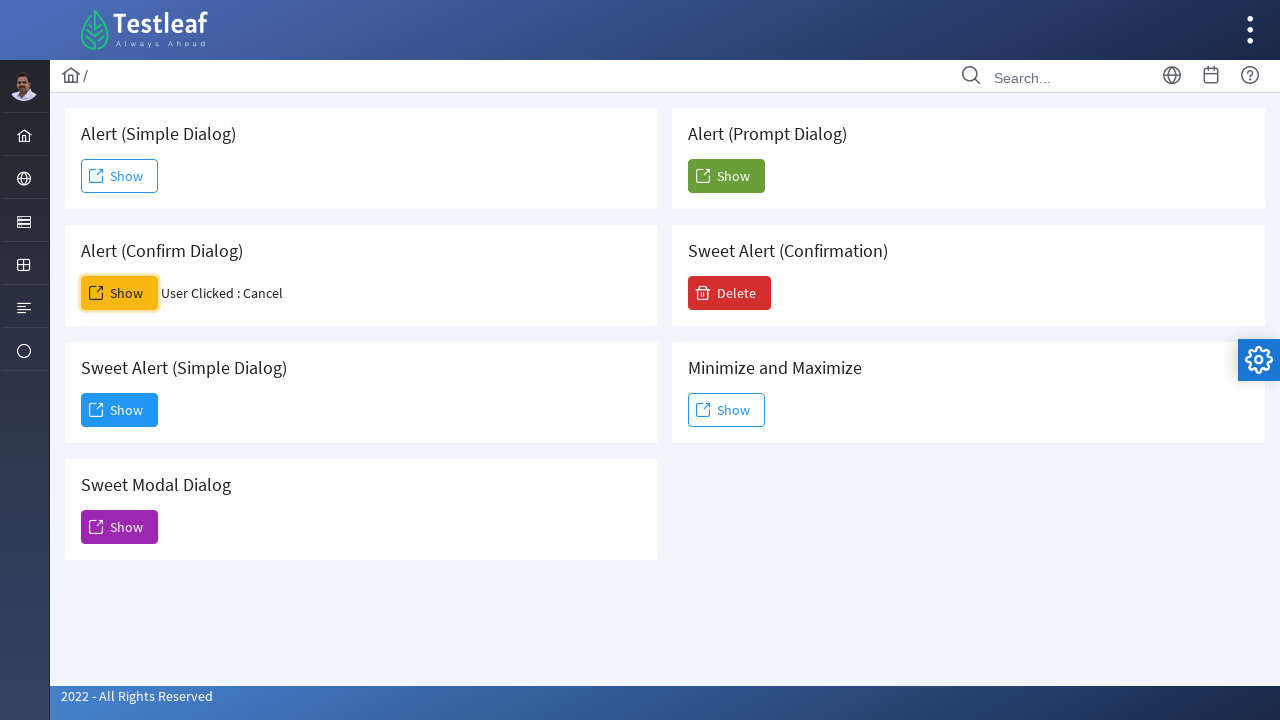